Tests dynamic controls page by clicking Remove button, verifying "It's gone!" message appears, then clicking Add button and verifying "It's back" message appears using implicit wait.

Starting URL: https://the-internet.herokuapp.com/dynamic_controls

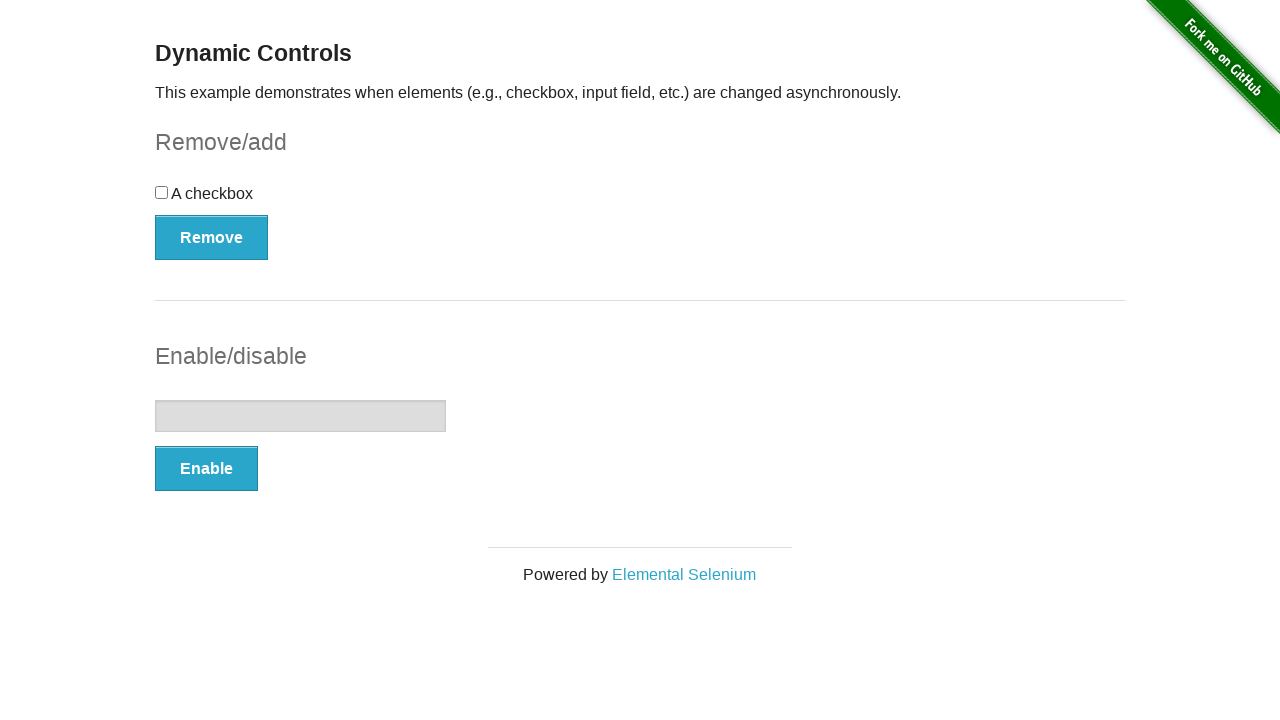

Navigated to dynamic controls page
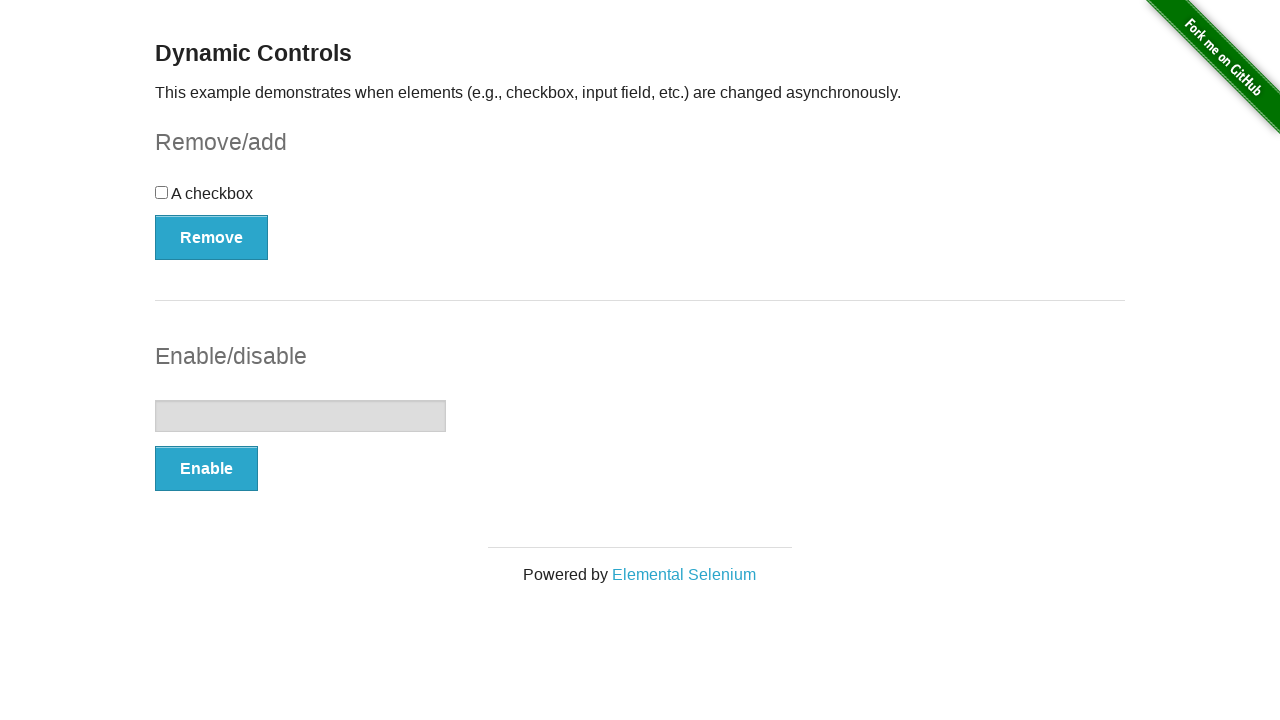

Clicked Remove button at (212, 237) on xpath=//button[text()='Remove']
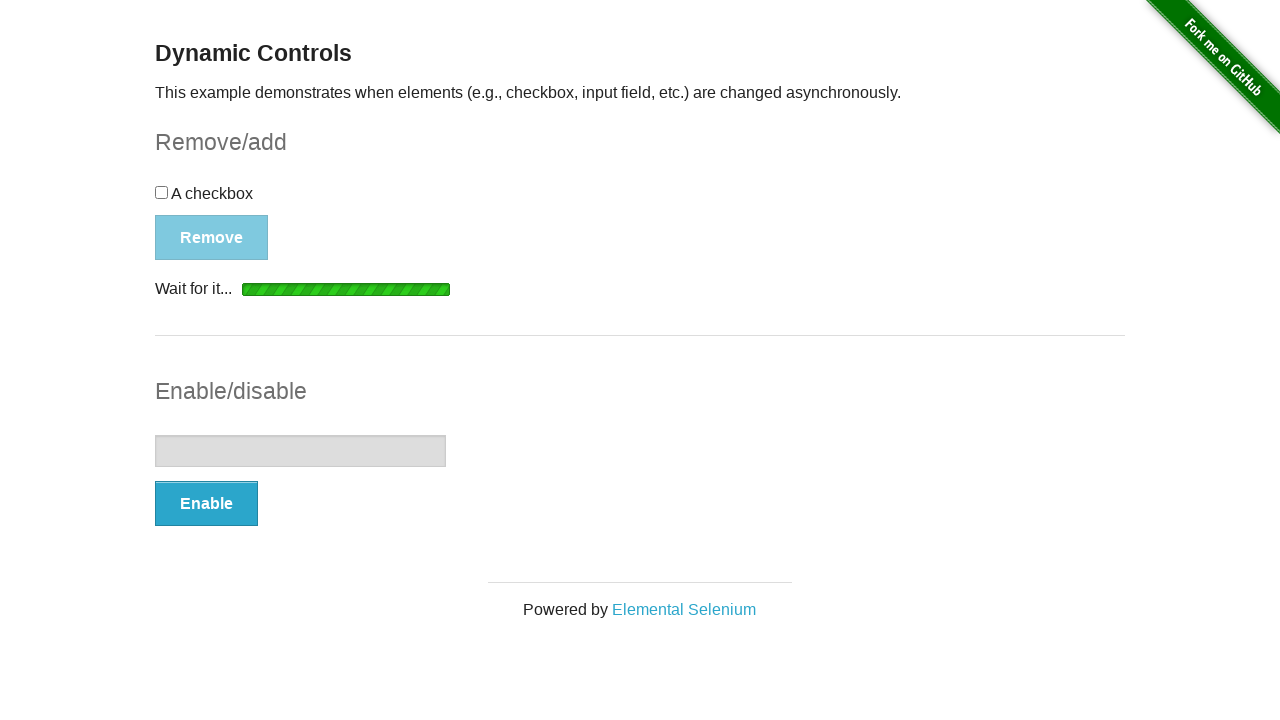

Waited for and located the message element after Remove
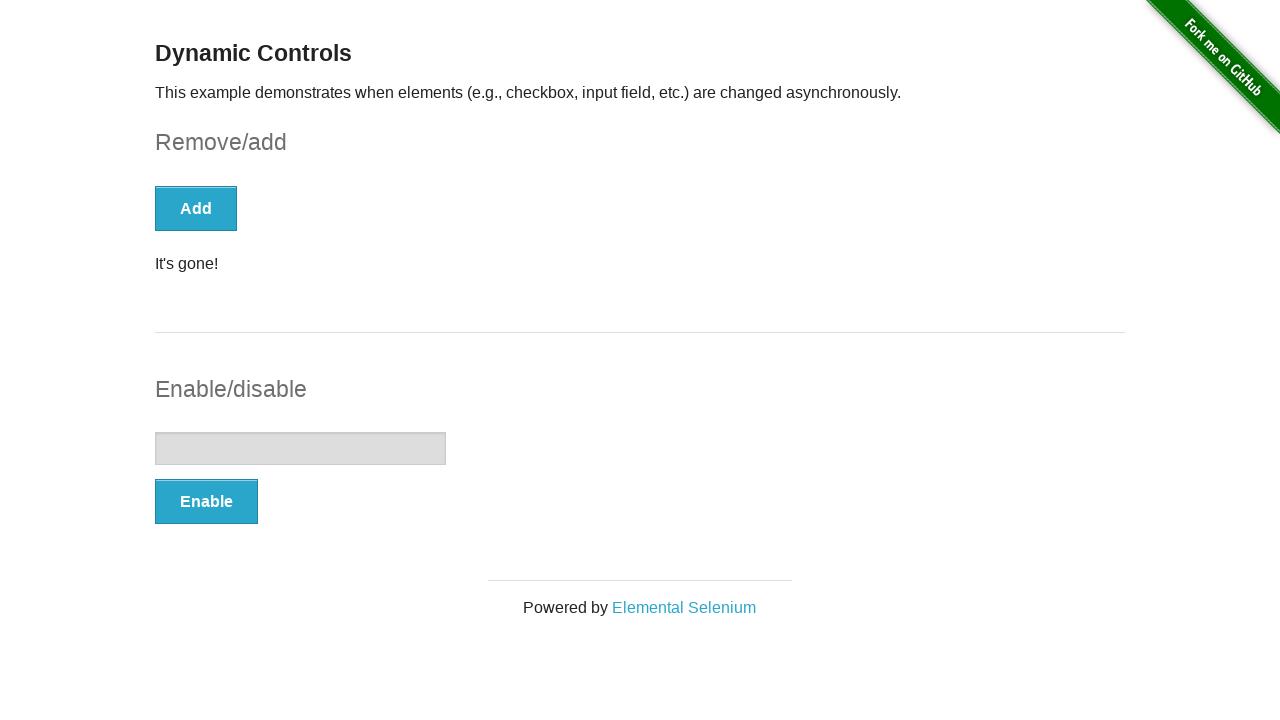

Verified 'It's gone!' message is visible
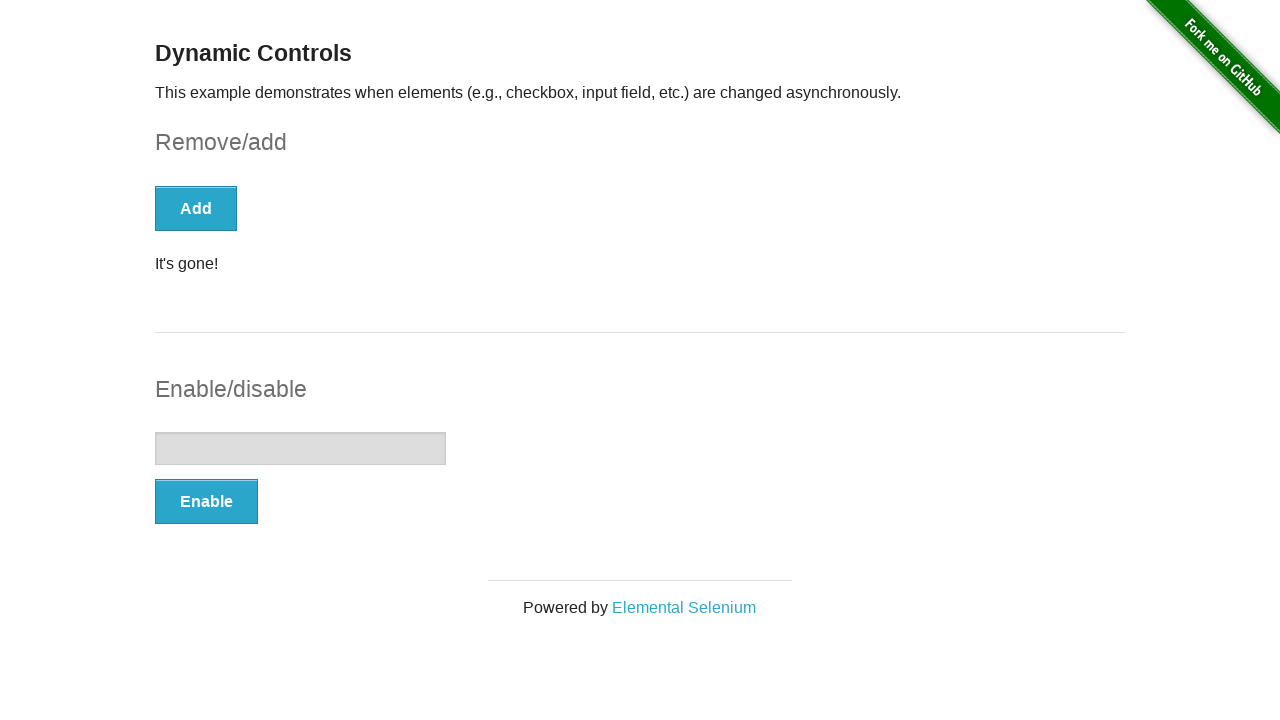

Clicked Add button at (196, 208) on xpath=//button[text()='Add']
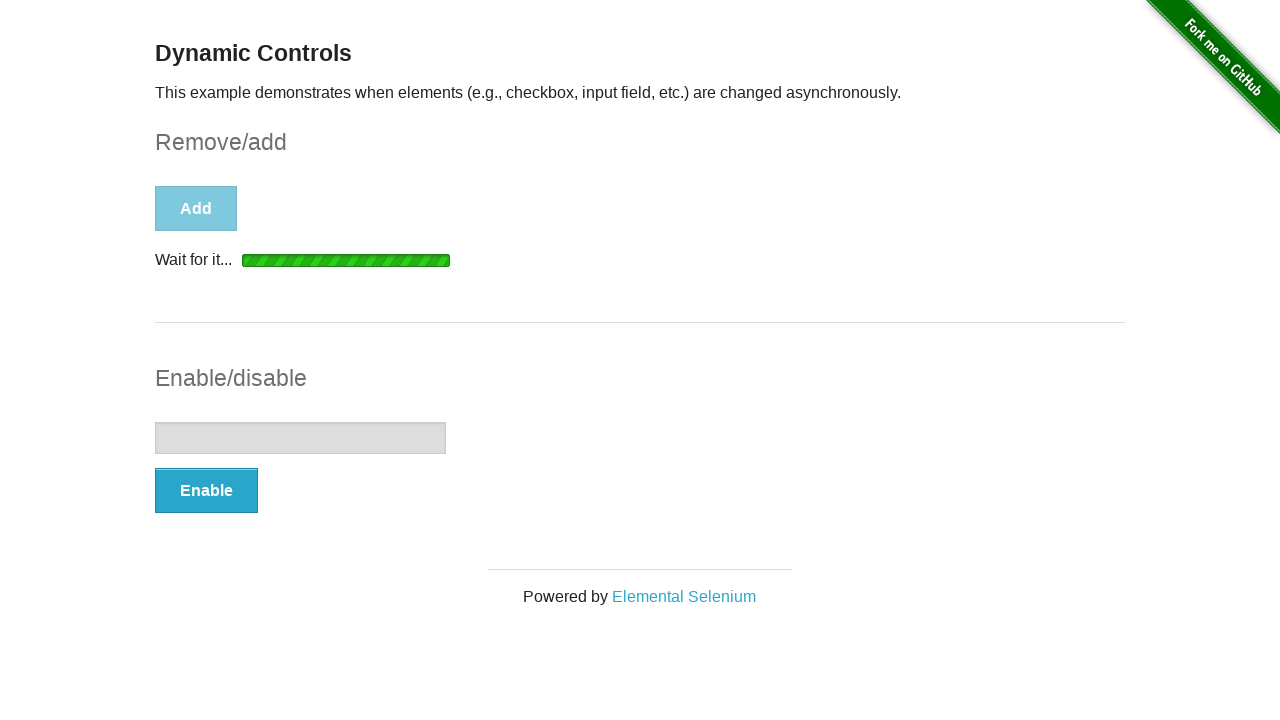

Waited for and located the message element after Add
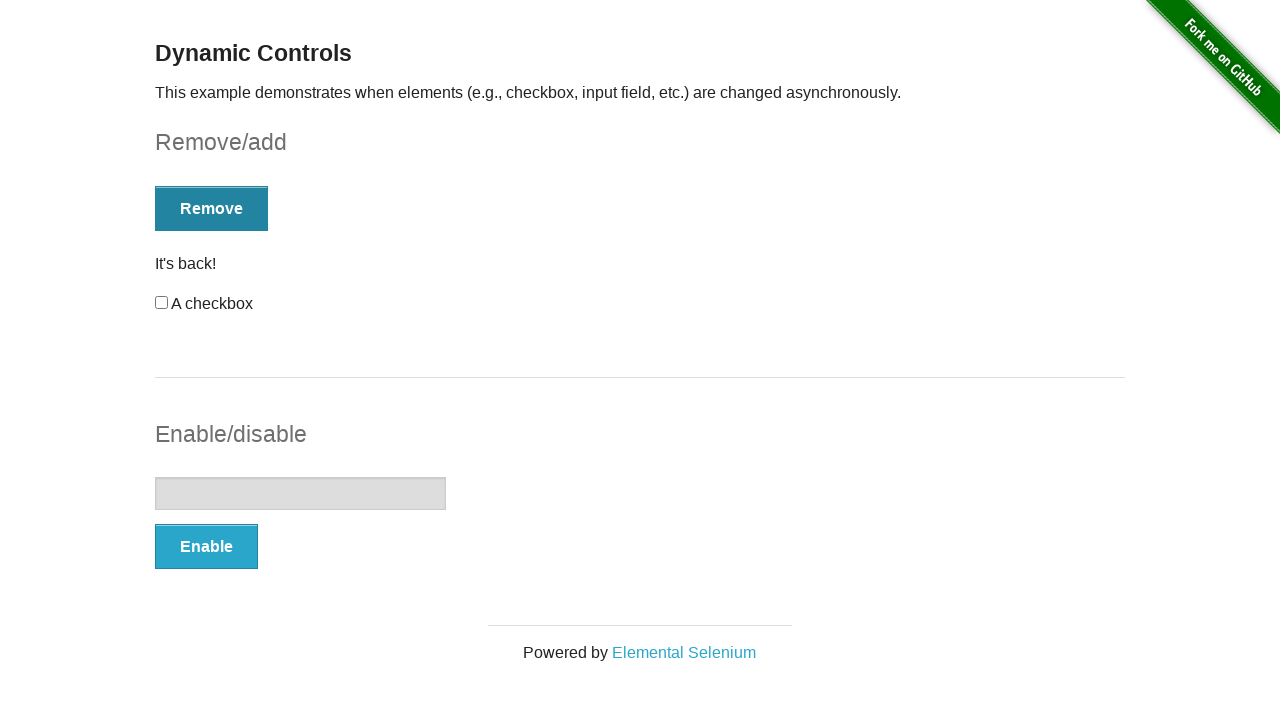

Verified 'It's back' message is visible
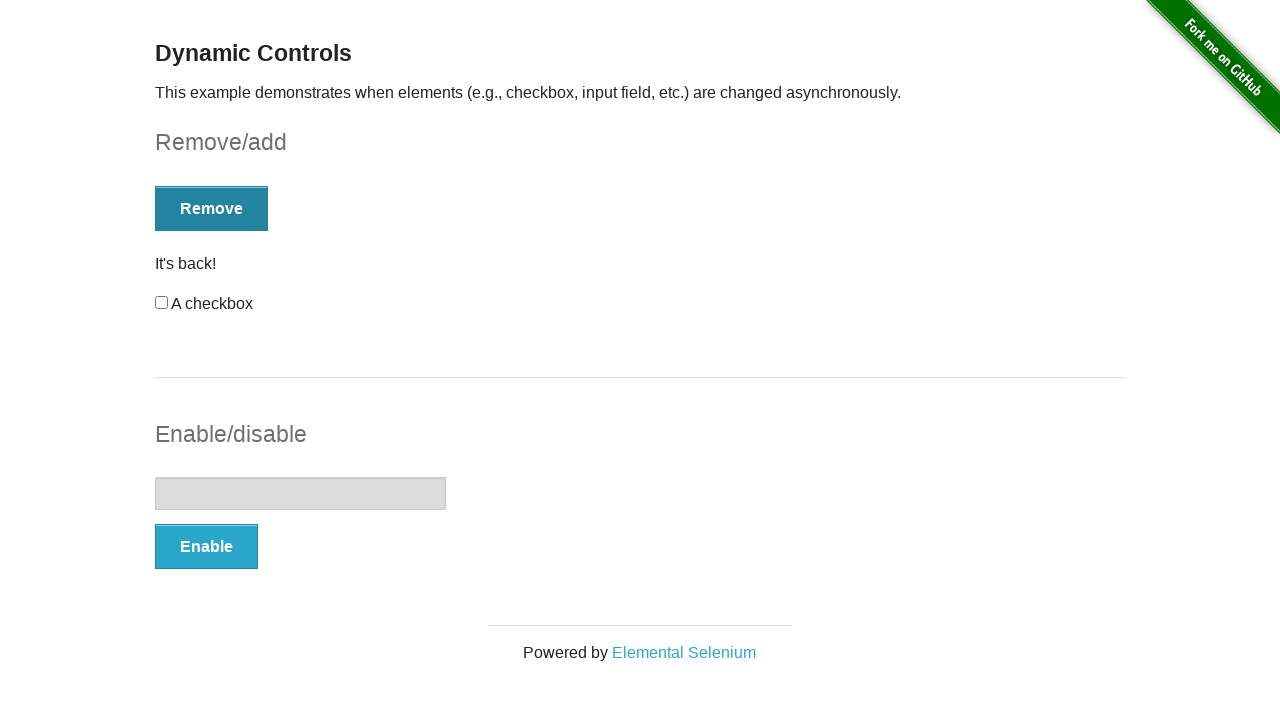

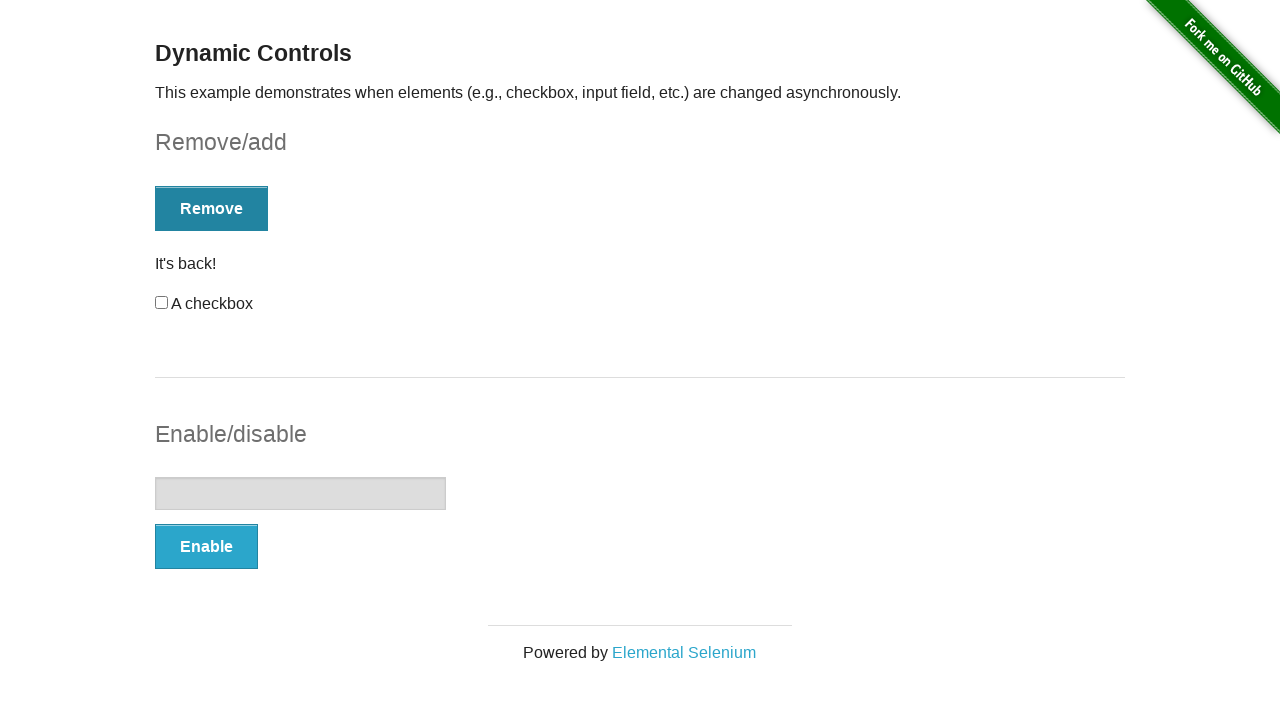